Tests a dynamic loading page by clicking a start button, waiting for a finish element to appear, and verifying the displayed text is "Hello World!"

Starting URL: http://the-internet.herokuapp.com/dynamic_loading/2

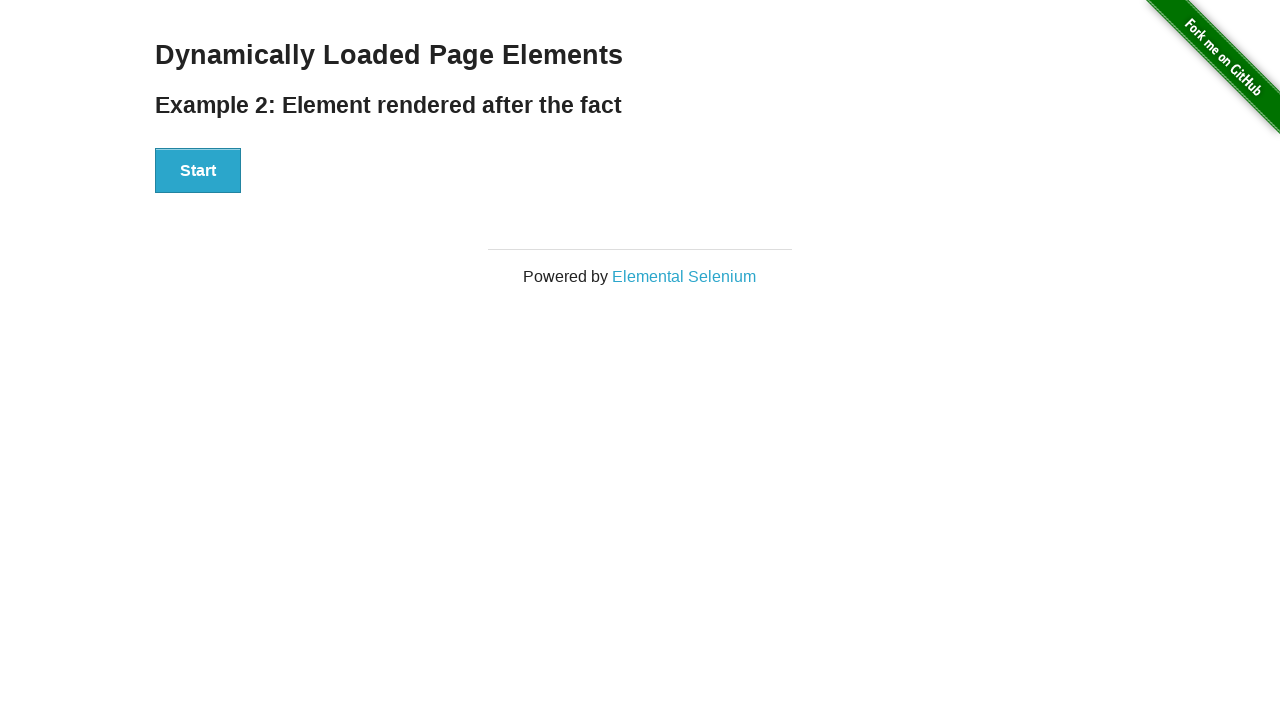

Clicked the start button to trigger dynamic loading at (198, 171) on #start button
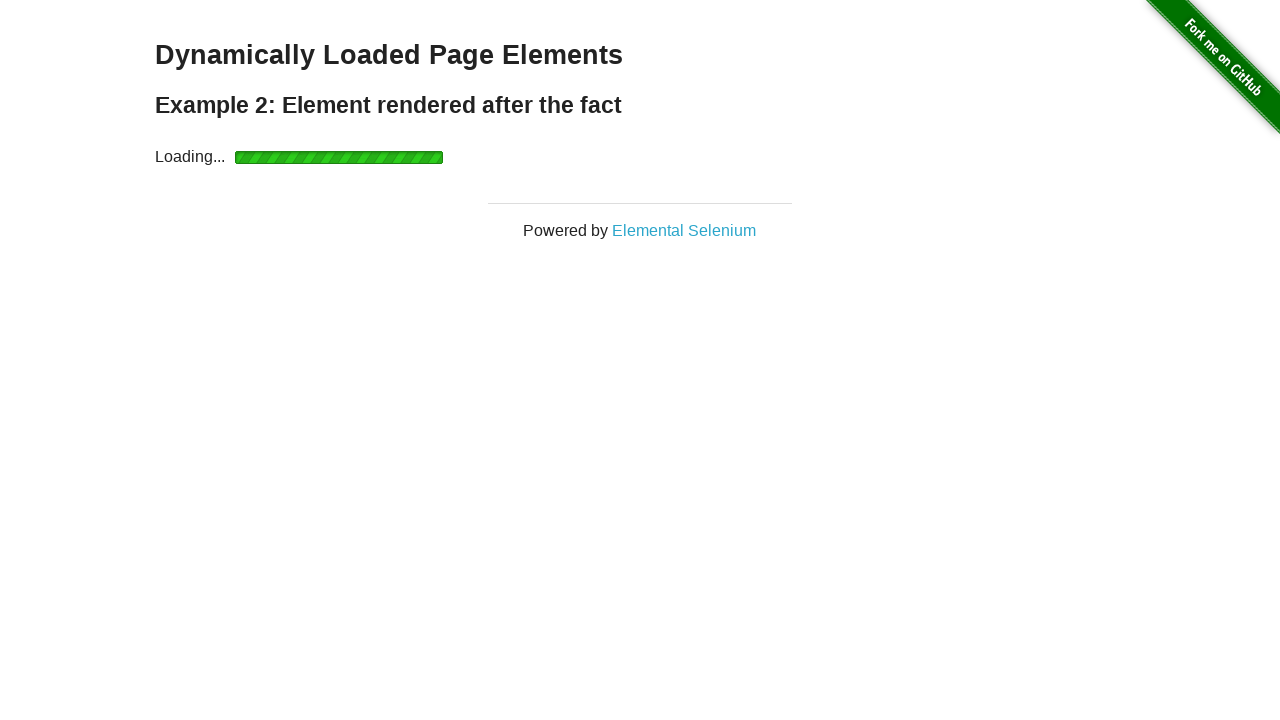

Waited for finish element to appear
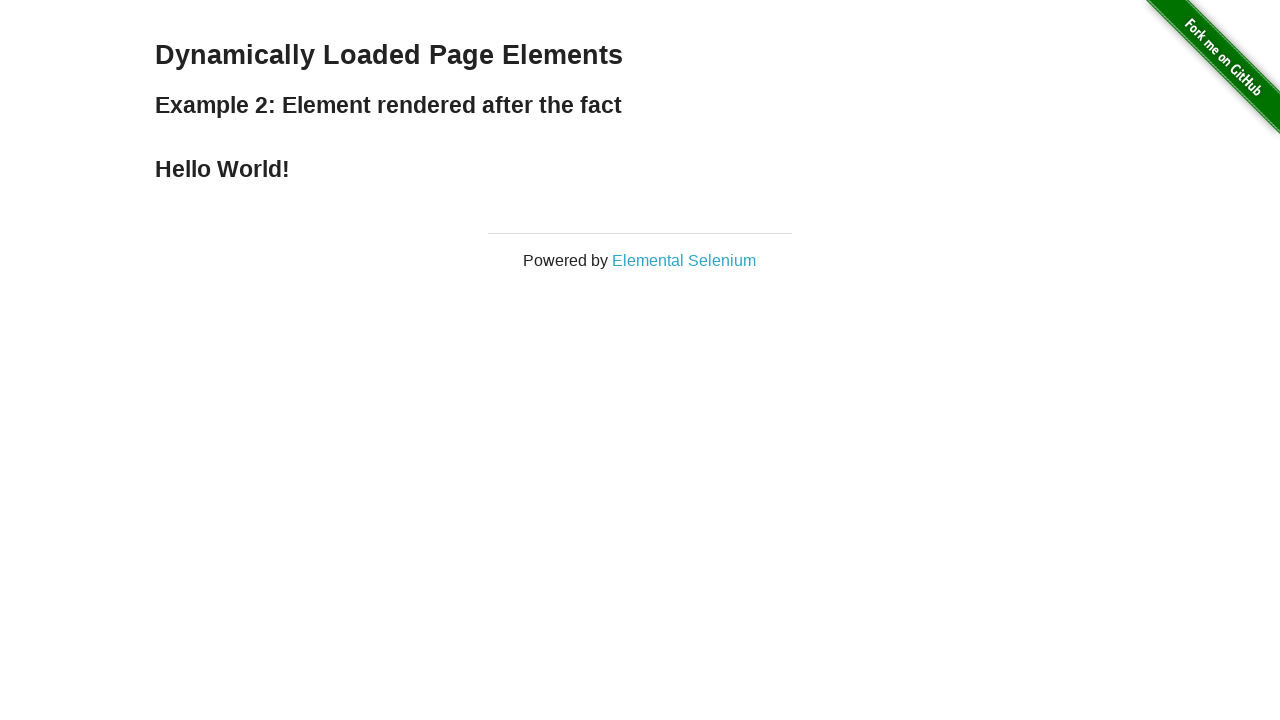

Retrieved text content from finish element
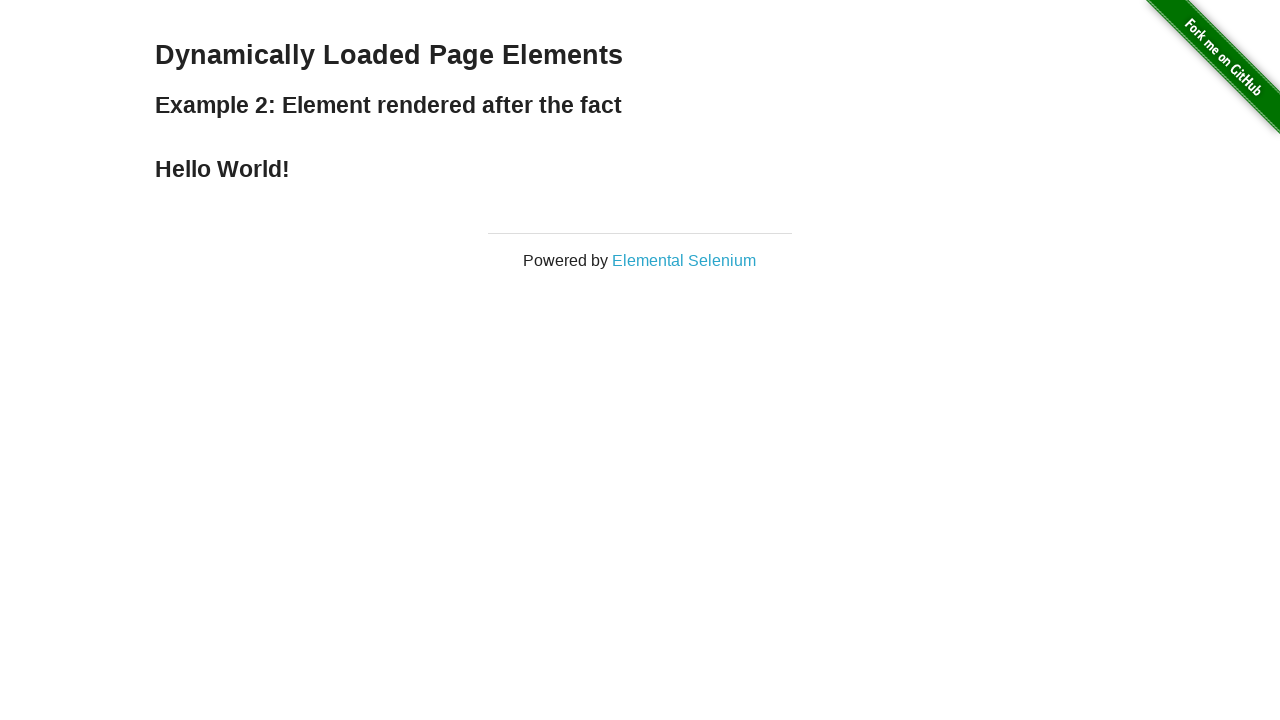

Verified finish text equals 'Hello World!'
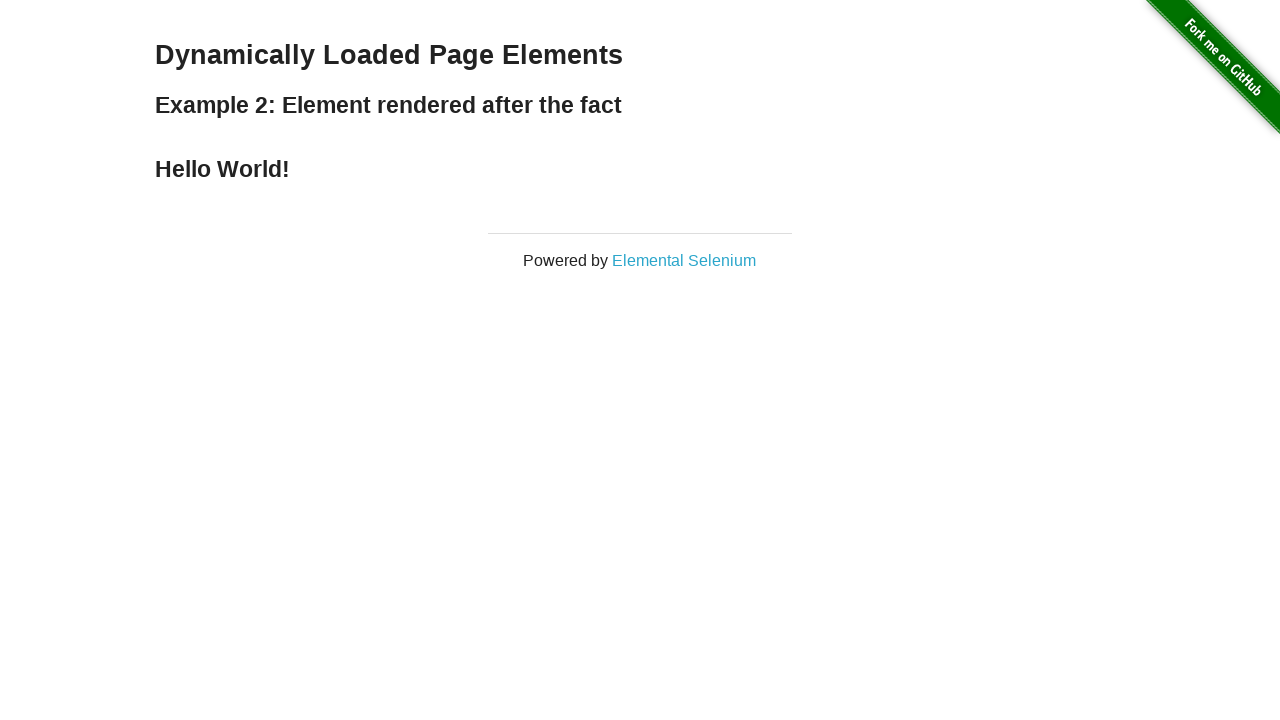

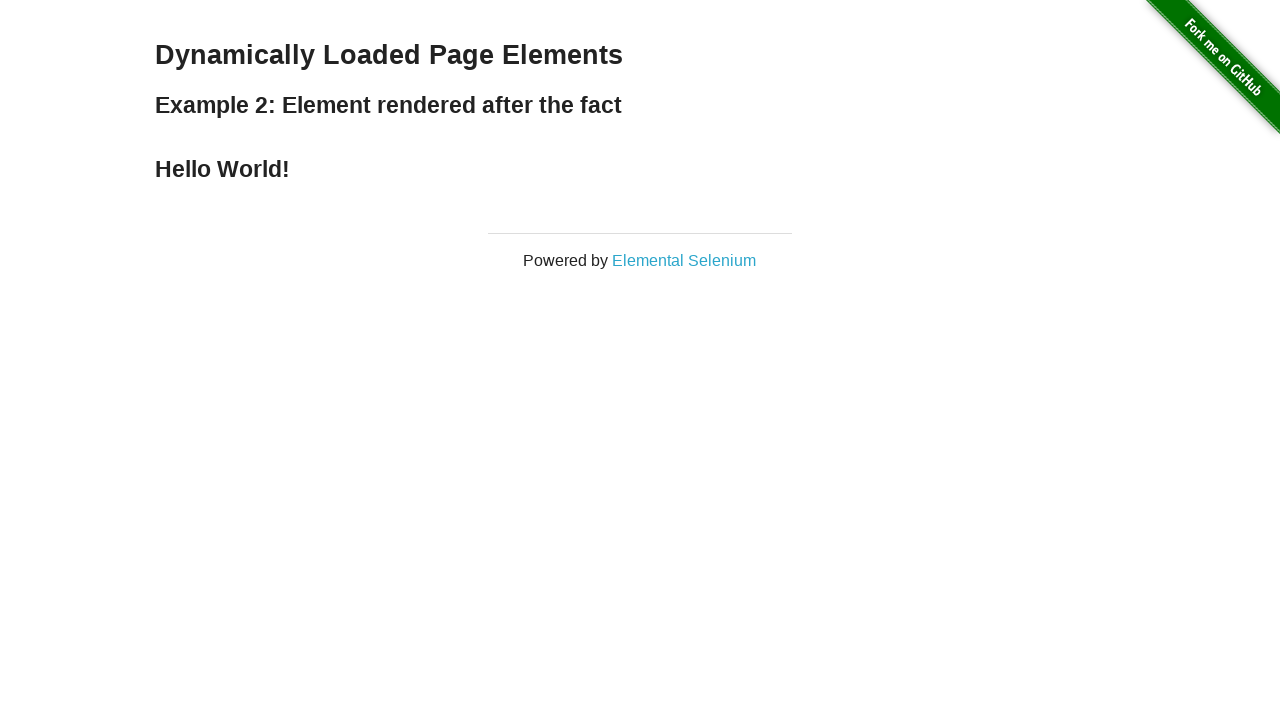